Tests JavaScript alert handling by triggering different types of alerts (simple alert and confirm dialog) and interacting with them

Starting URL: https://rahulshettyacademy.com/AutomationPractice/

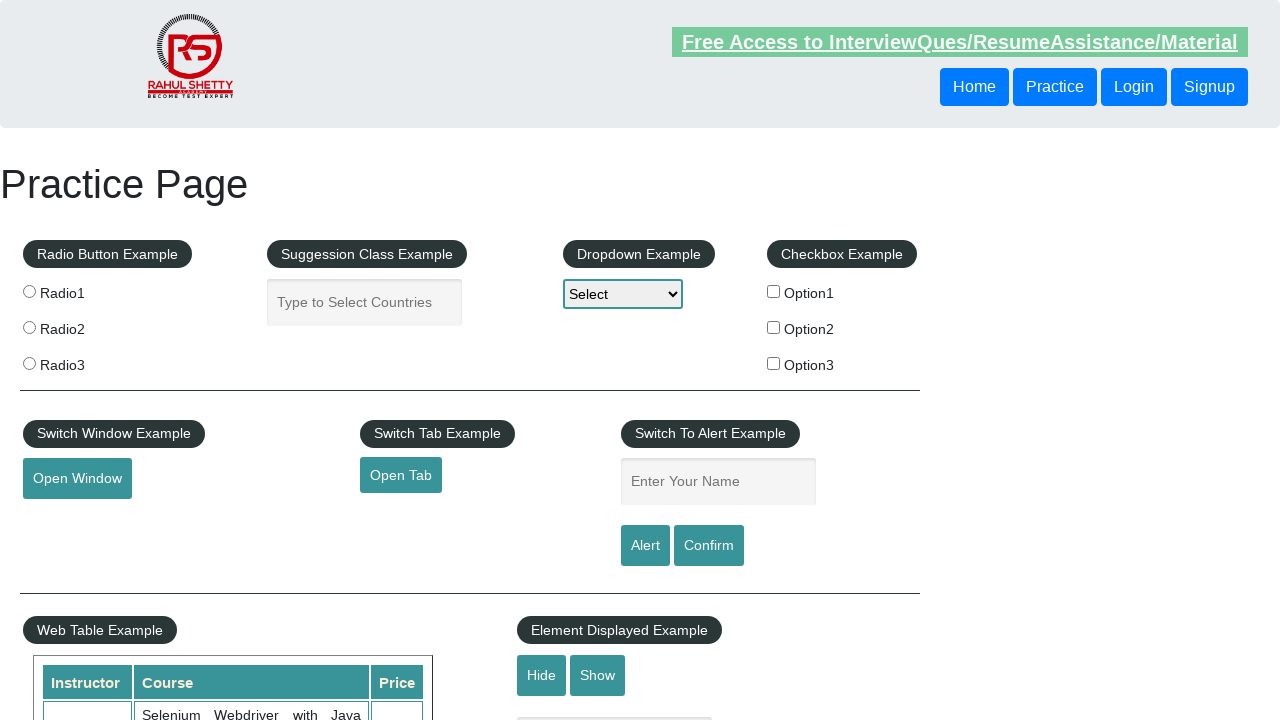

Filled name field with 'Kapil' on #name
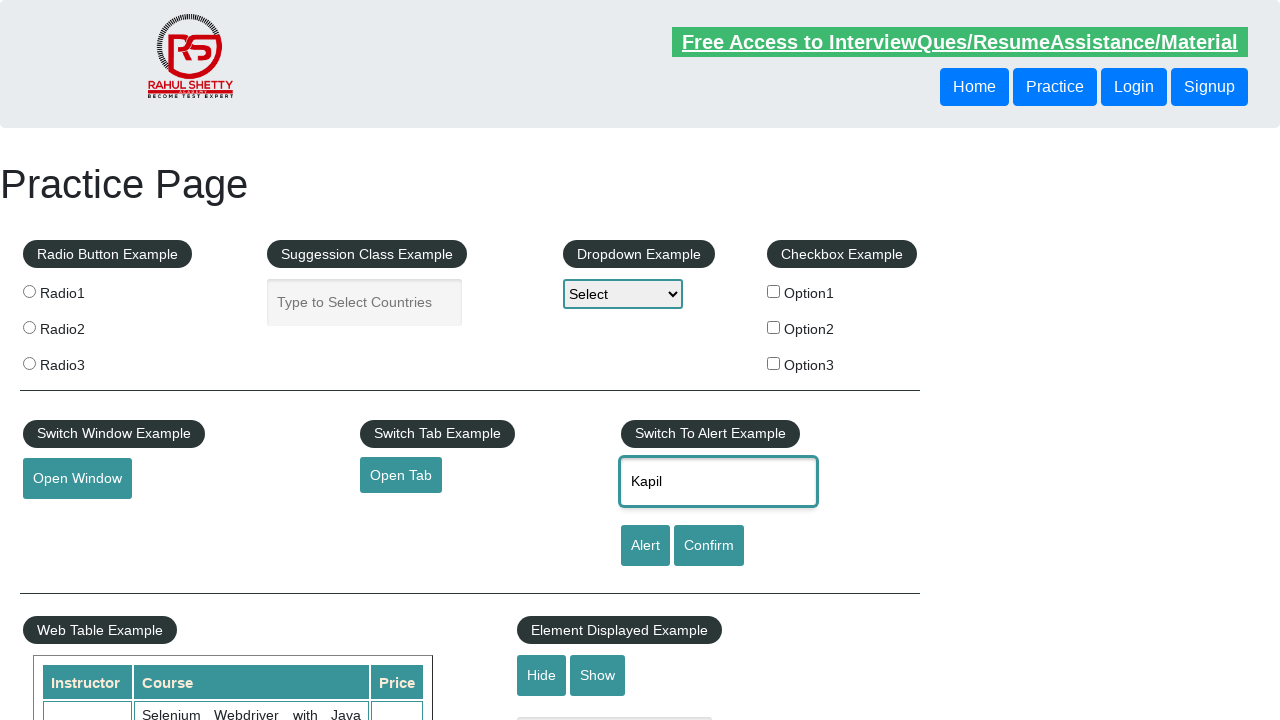

Clicked alert button to trigger simple alert at (645, 546) on #alertbtn
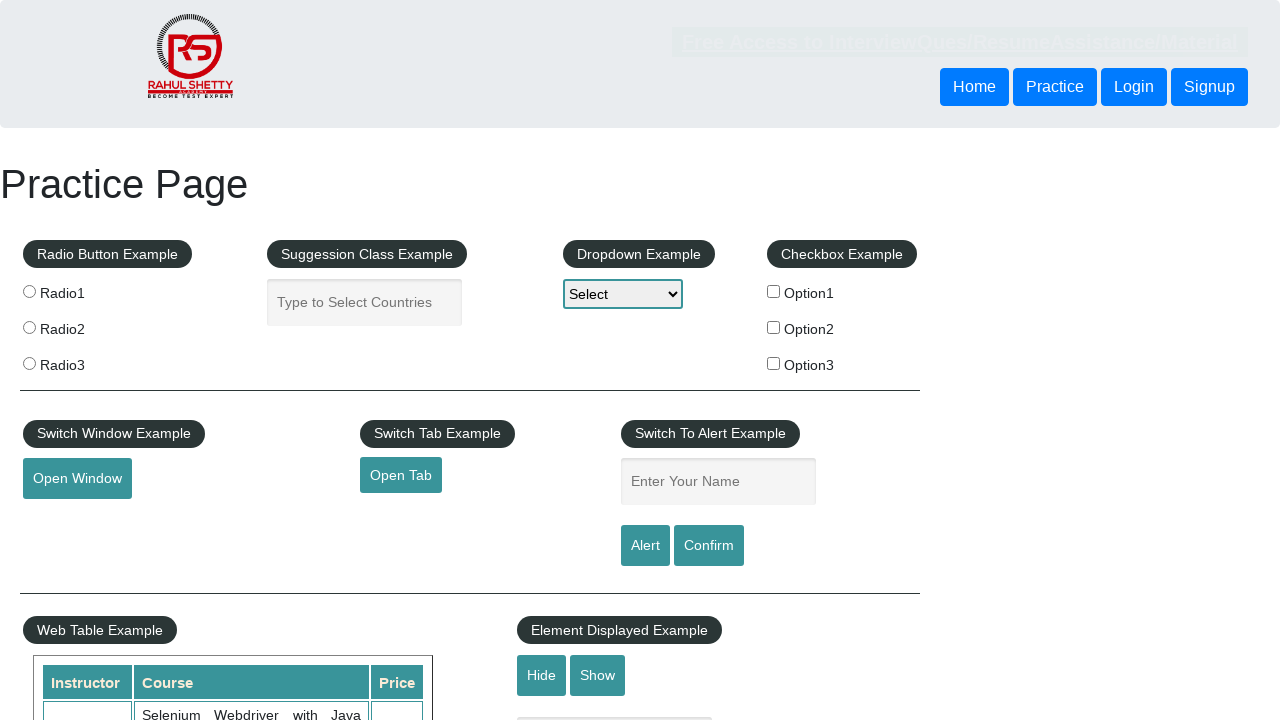

Accepted simple alert dialog
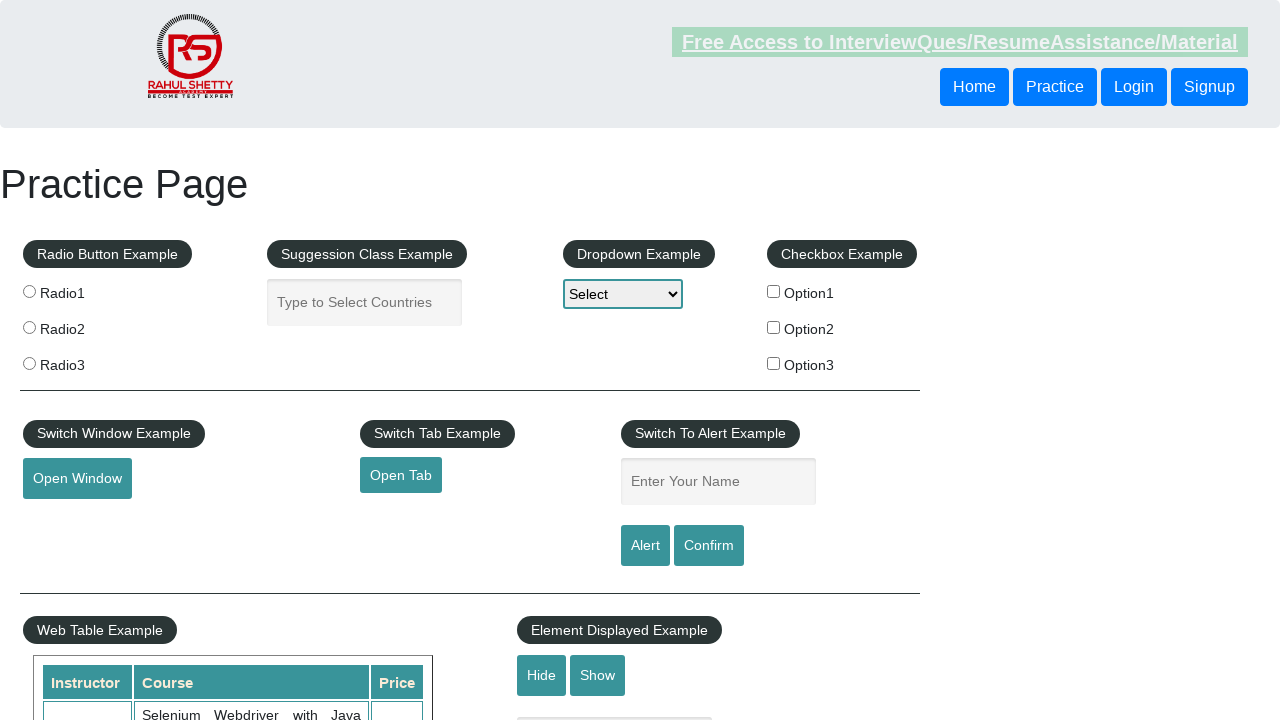

Clicked confirm button to trigger confirm dialog at (709, 546) on #confirmbtn
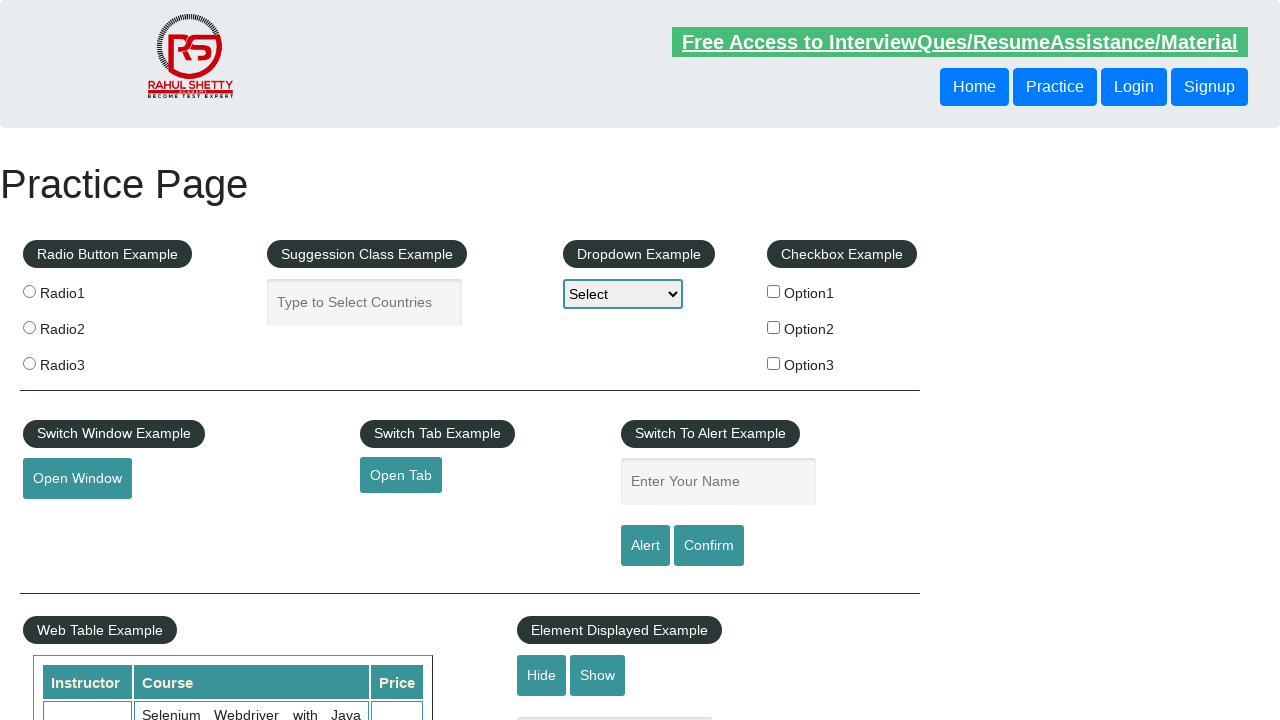

Dismissed confirm dialog
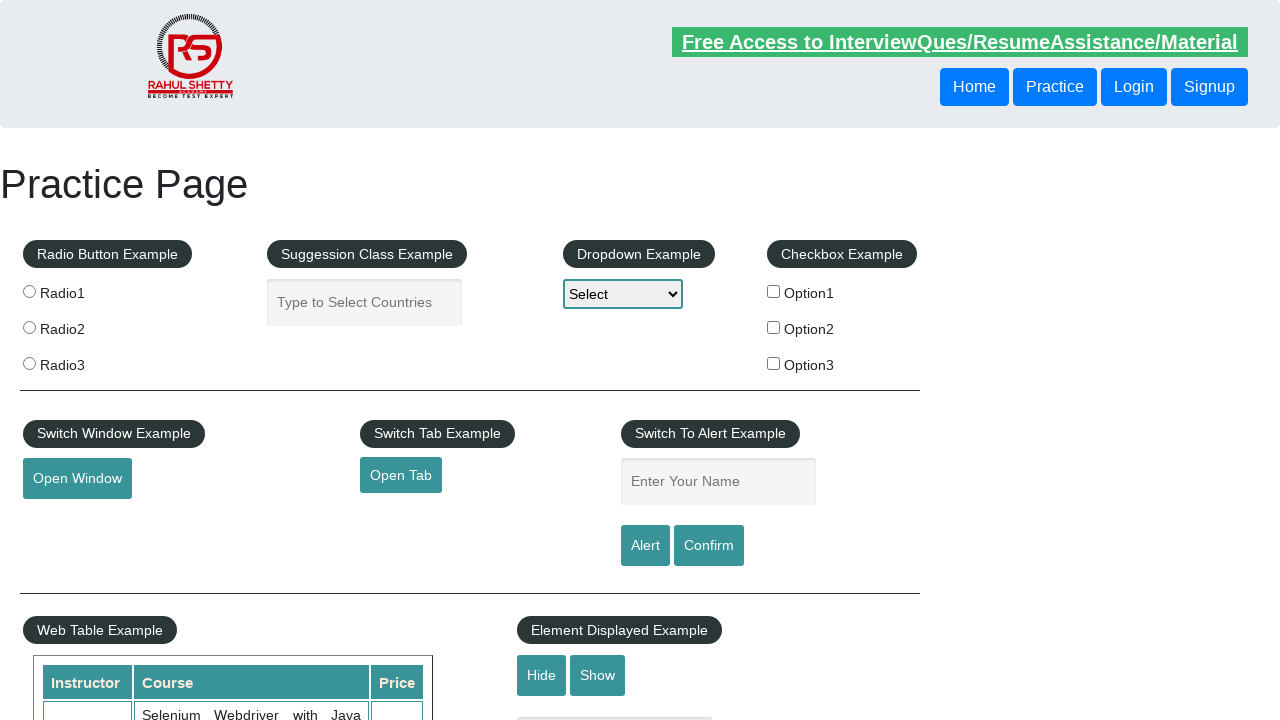

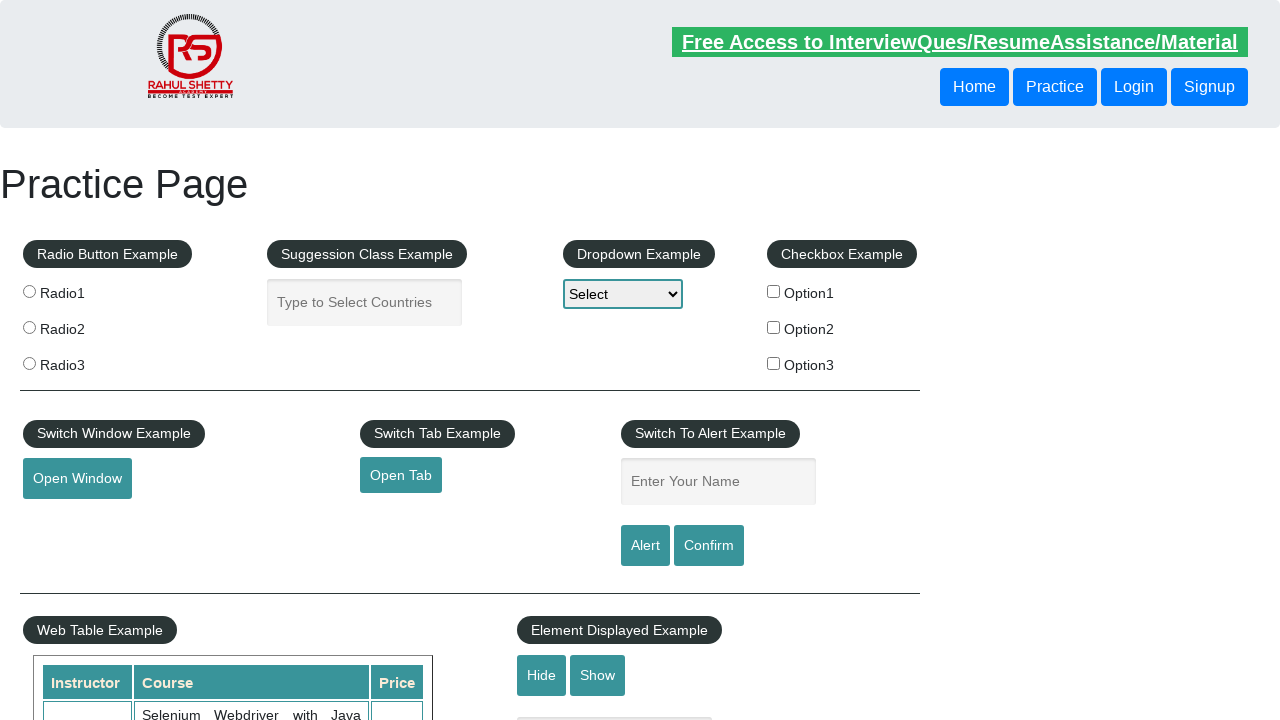